Tests dropdown selection functionality by selecting items from single and multi-select dropdowns, clicking buttons to get selected values, and deselecting options

Starting URL: https://syntaxprojects.com/basic-select-dropdown-demo-homework.php

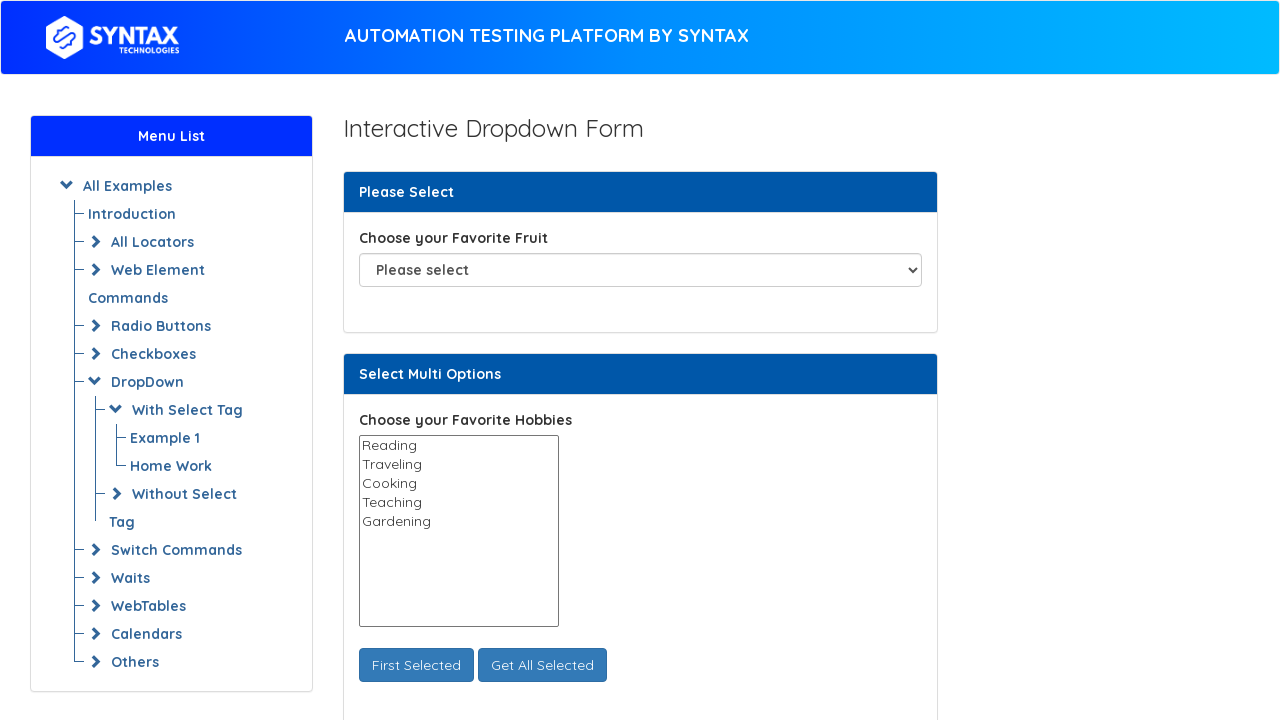

Selected 'Pear' from fruit dropdown on select#fav_fruit_selector
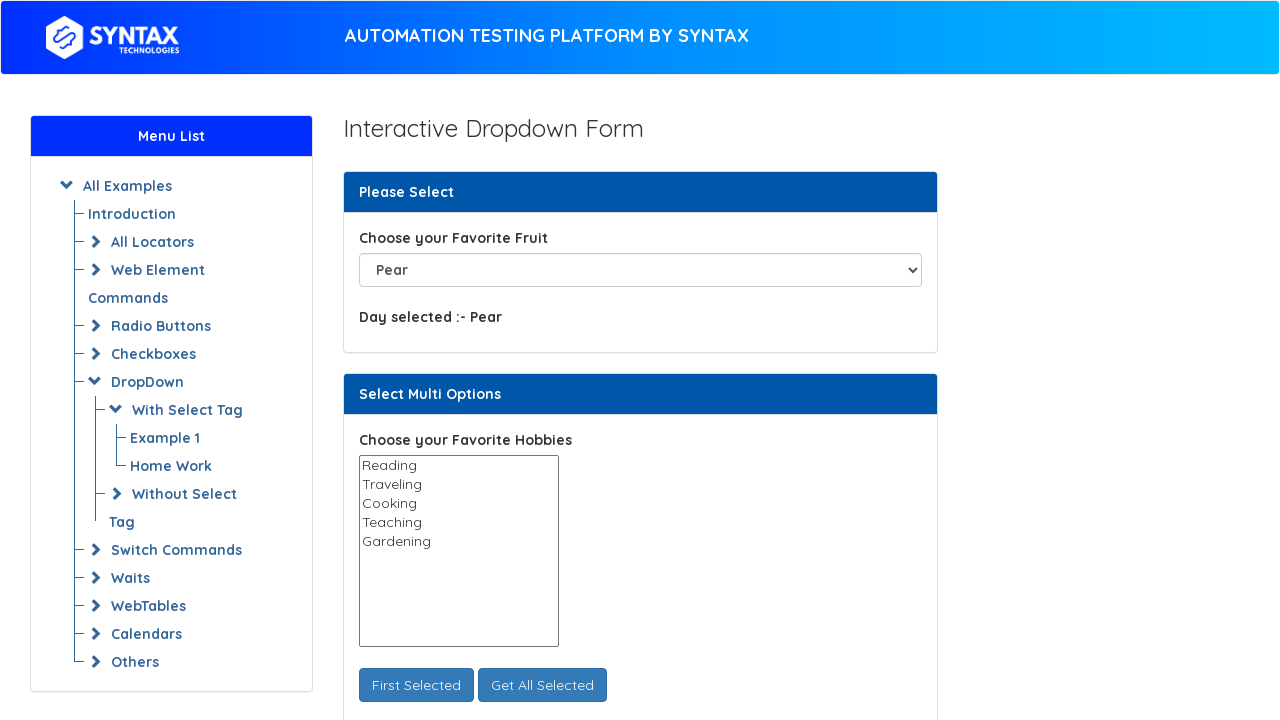

Retrieved all fruit dropdown options
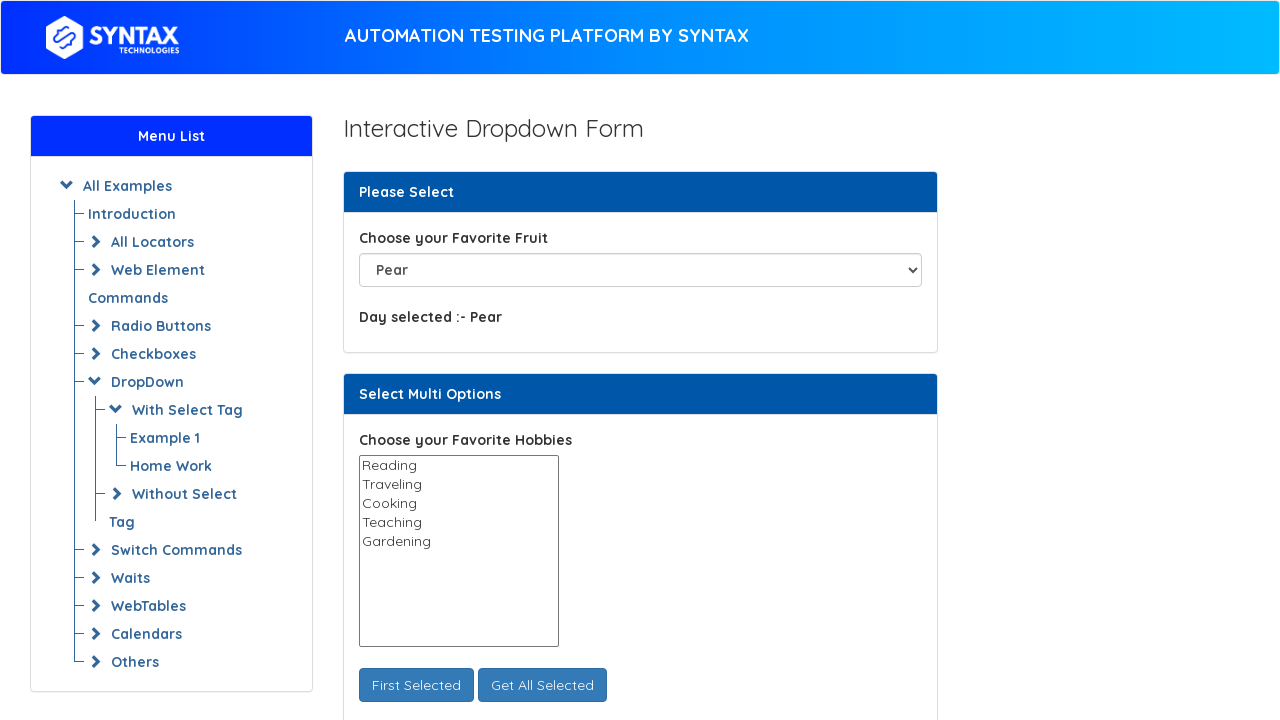

Selected 'Traveling' from hobbies dropdown on select#select_multi_hobbies
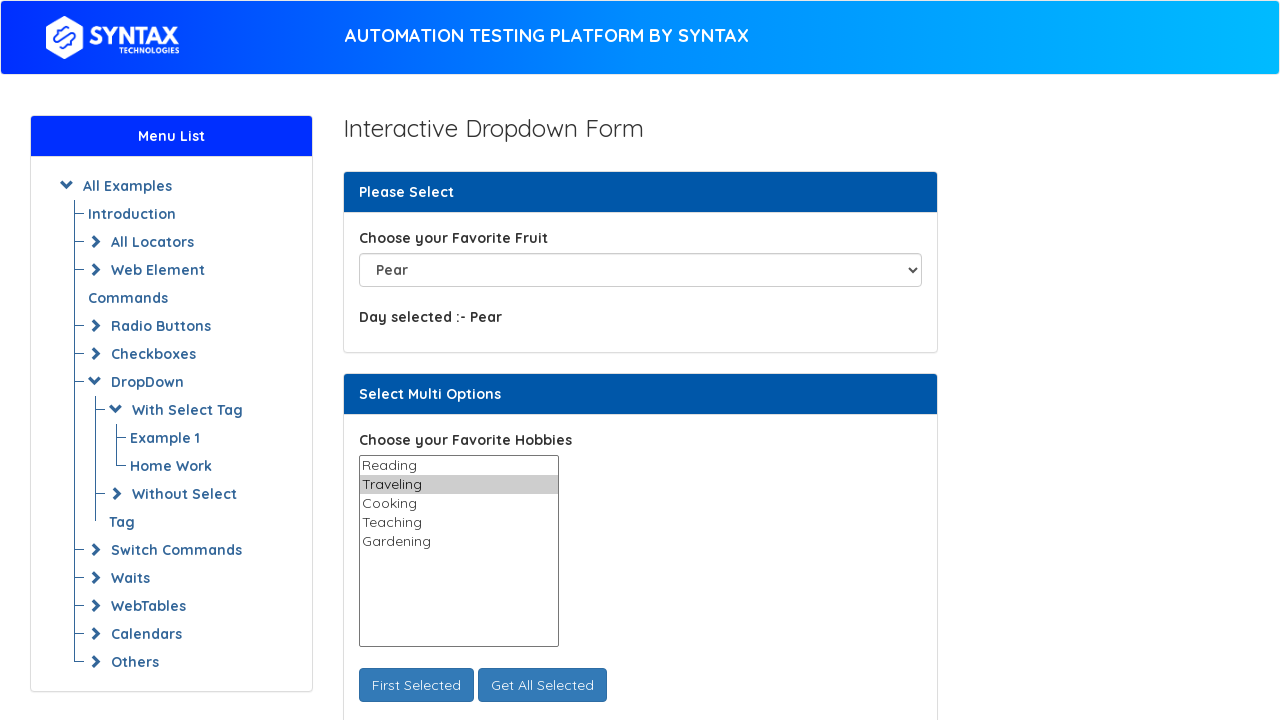

Selected 'Cooking' from hobbies dropdown on select#select_multi_hobbies
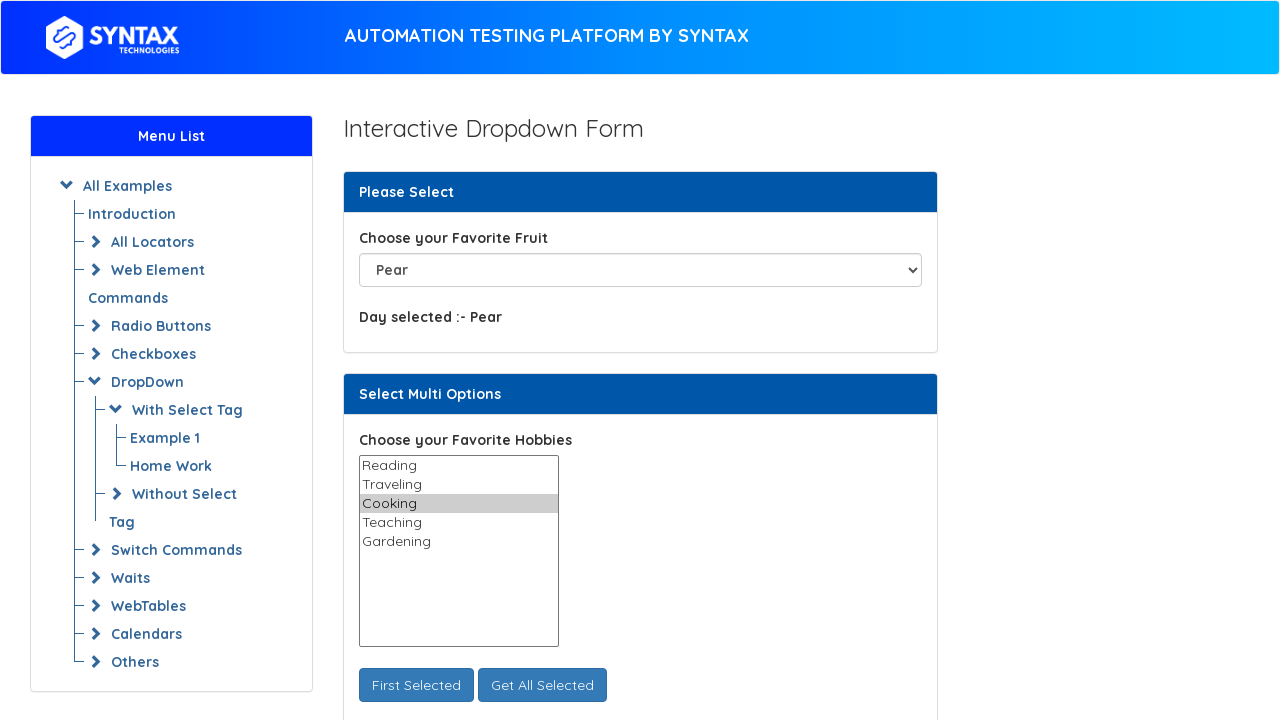

Selected hobby at index 4 (Gardening) from hobbies dropdown on select#select_multi_hobbies
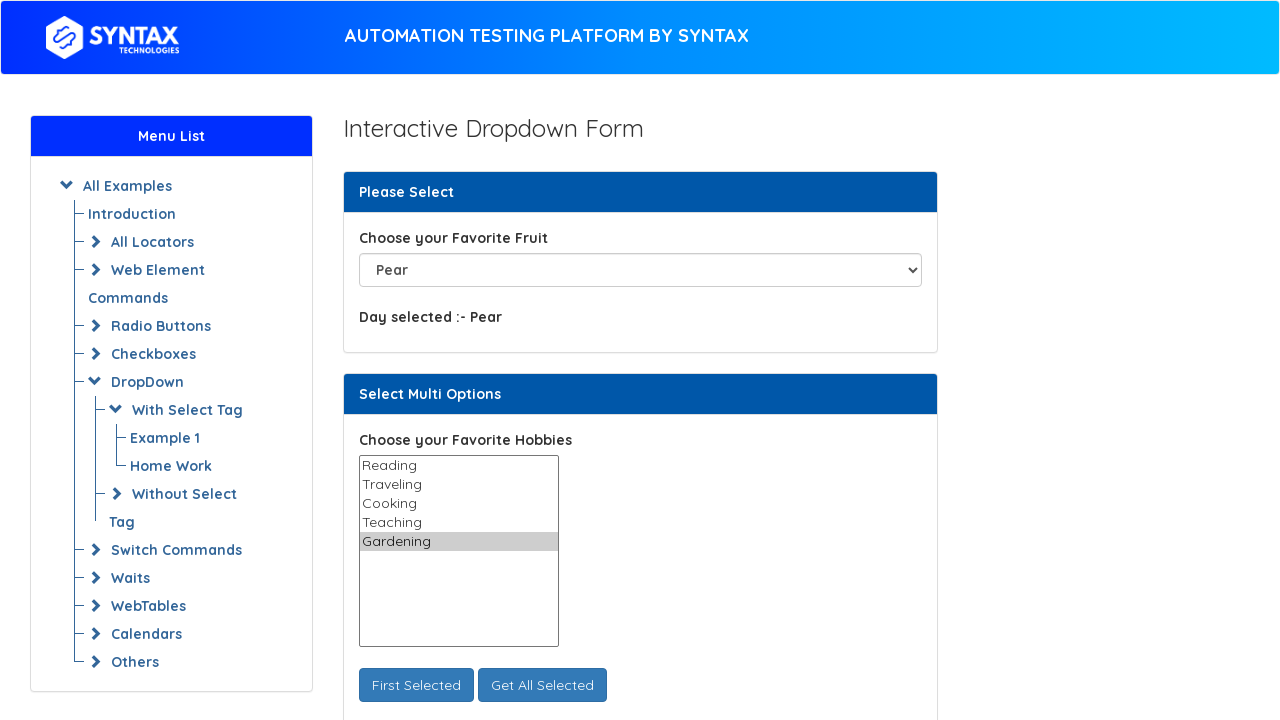

Clicked 'Get All Selected' button to display selected hobbies at (542, 685) on button#get_all
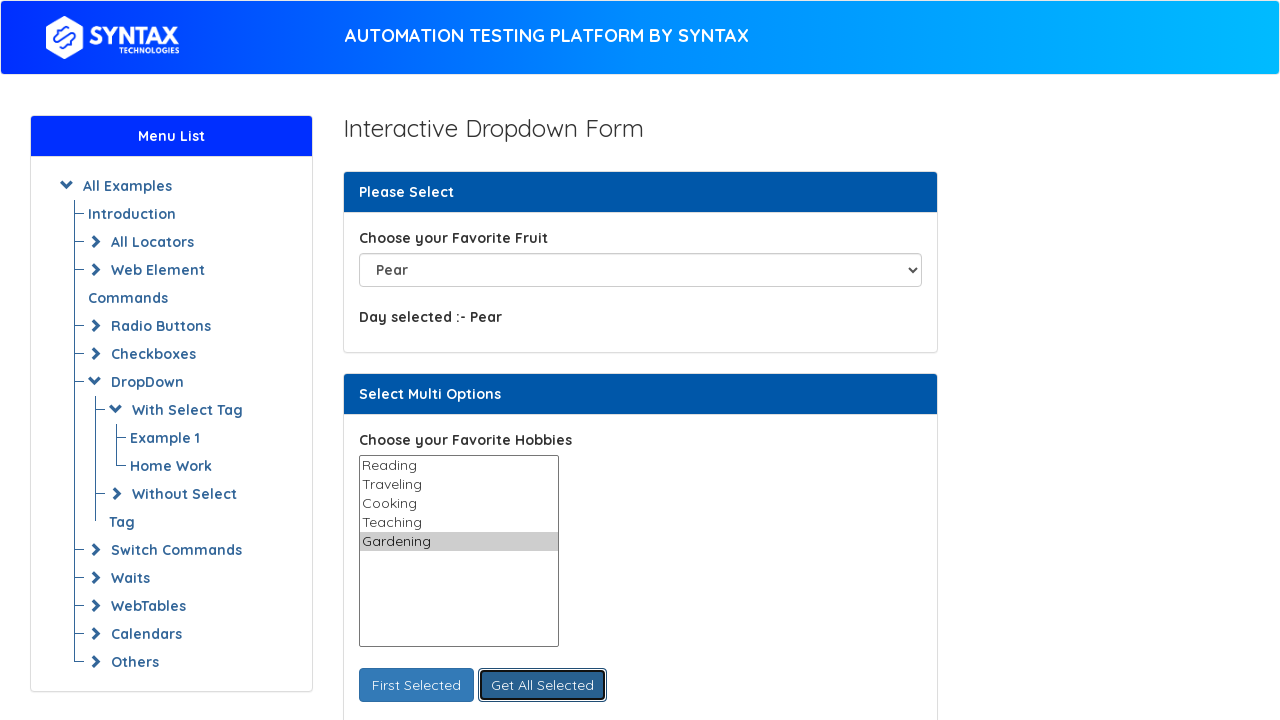

Waited 2 seconds for page to process
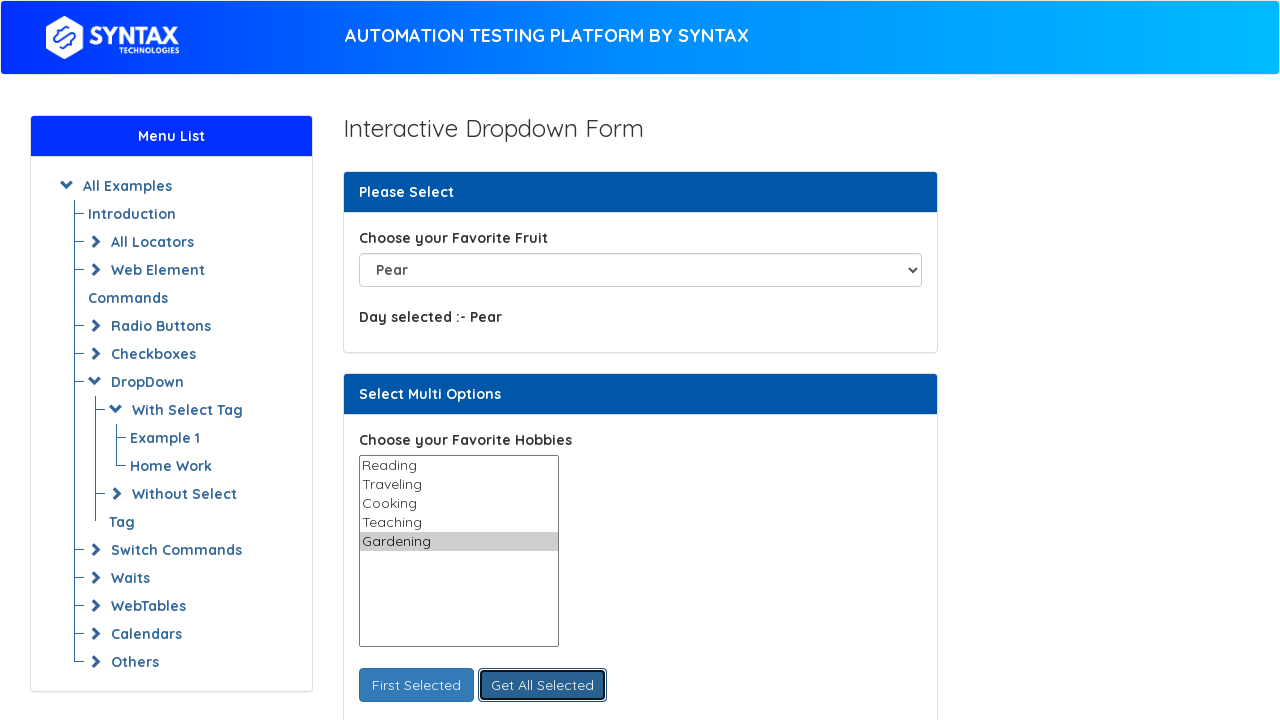

Deselected 'Traveling' from hobbies dropdown using JavaScript
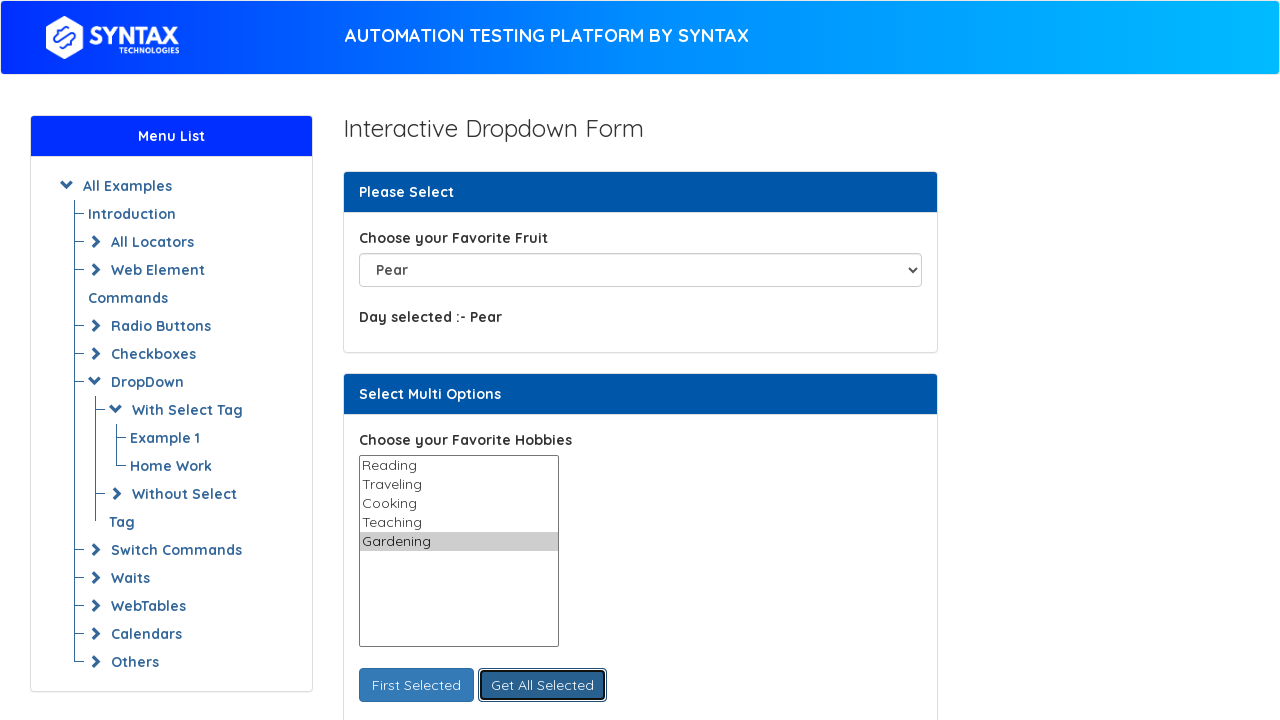

Clicked 'Get All Selected' button again to verify updated selection at (542, 685) on button#get_all
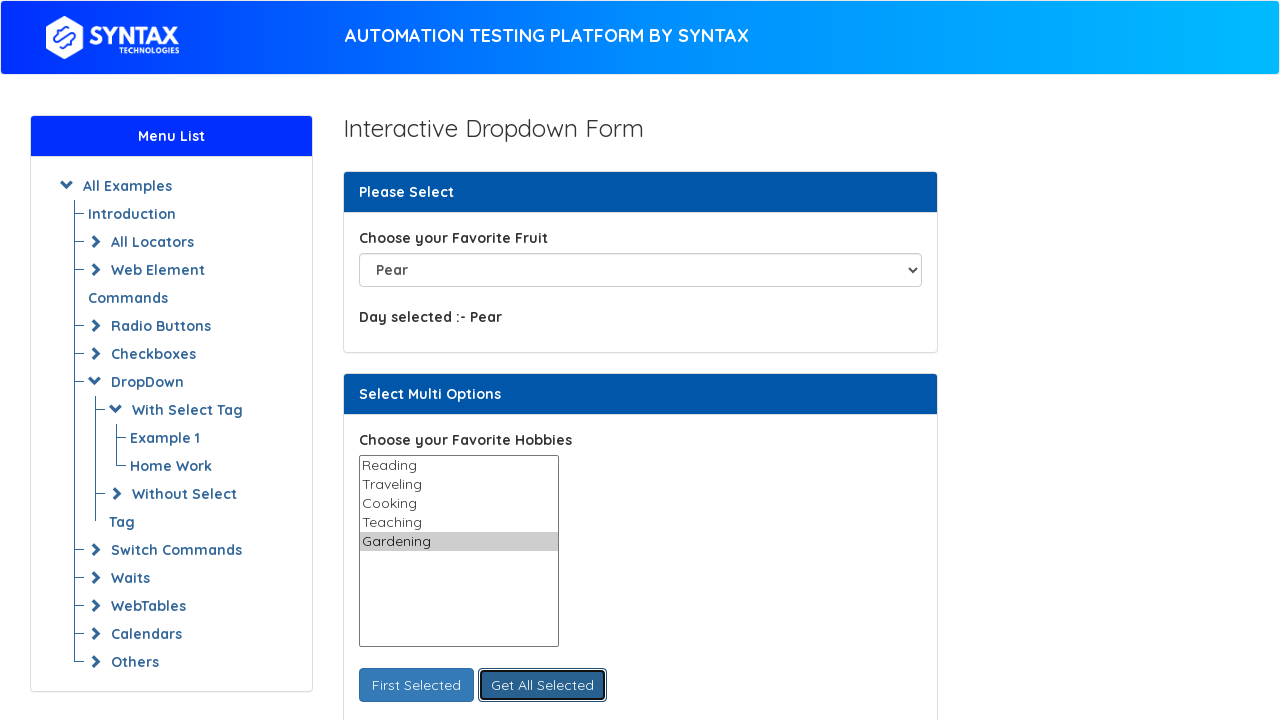

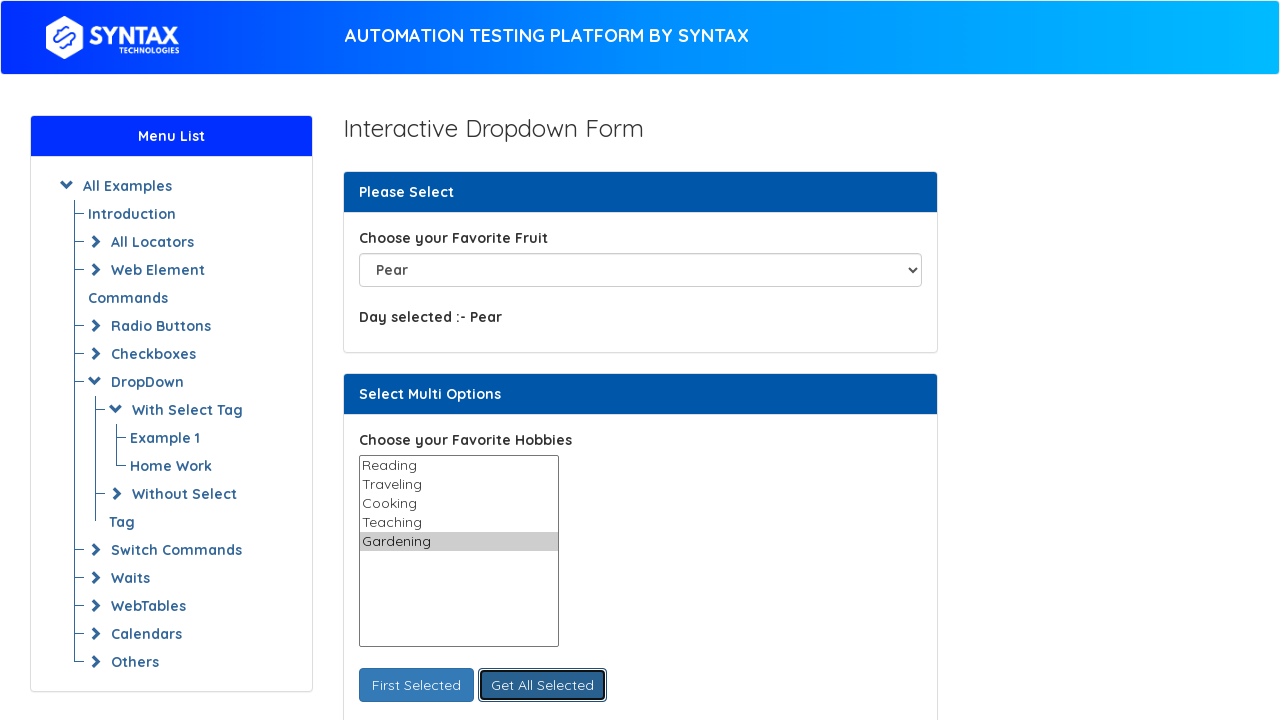